Tests hovering over multiple images and verifying that the correct user information is displayed for each hover action

Starting URL: https://the-internet.herokuapp.com/hovers

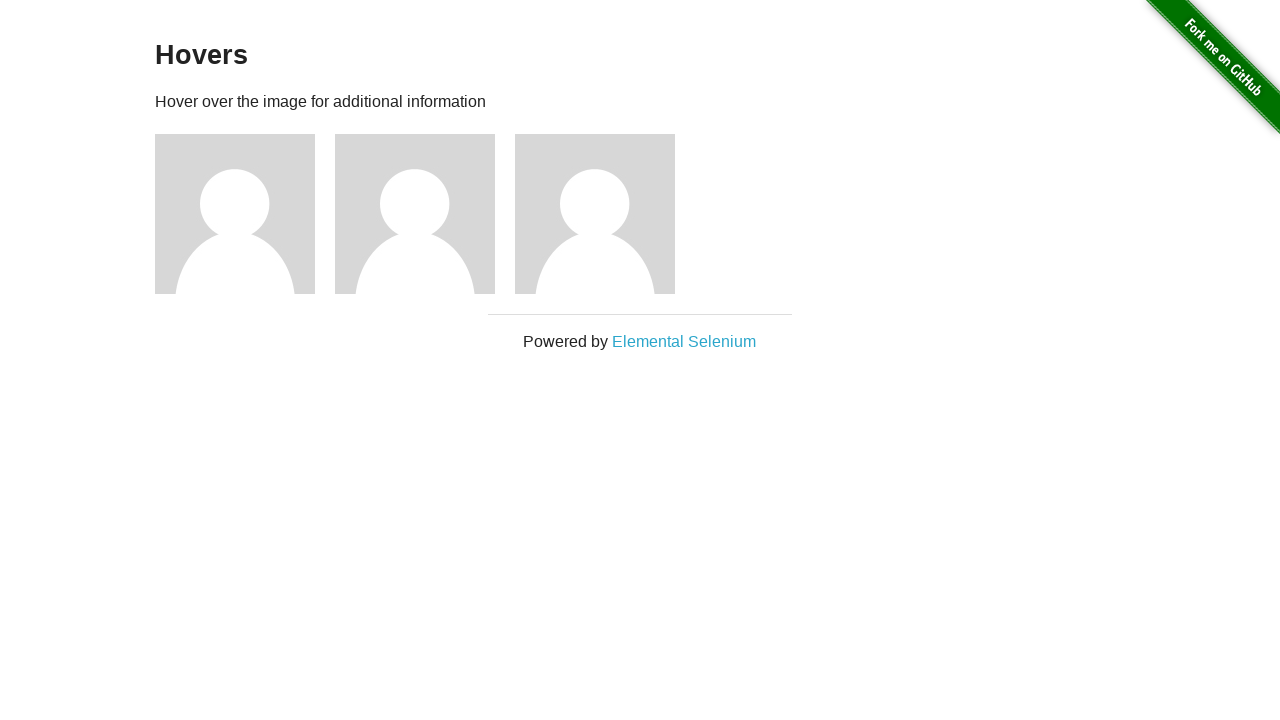

Navigated to hovers page
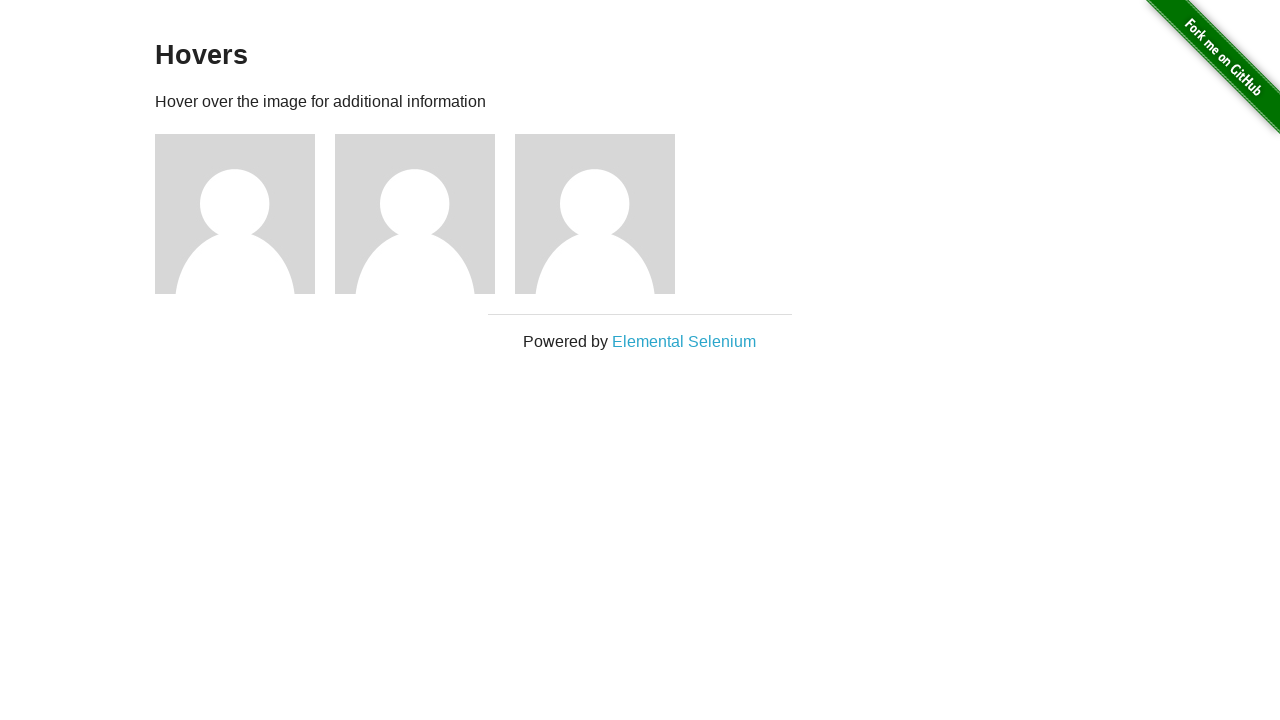

Located all figure elements on the page
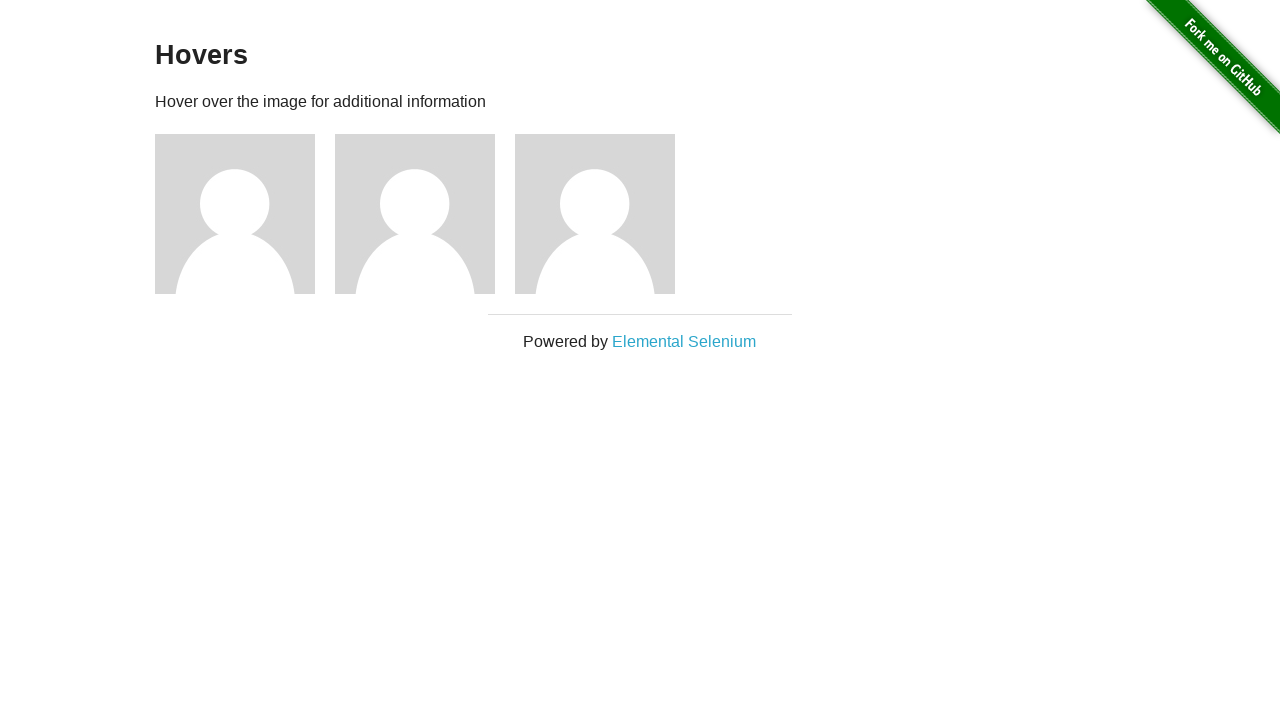

Hovered over first image at (245, 214) on #content .figure:nth-of-type(1)
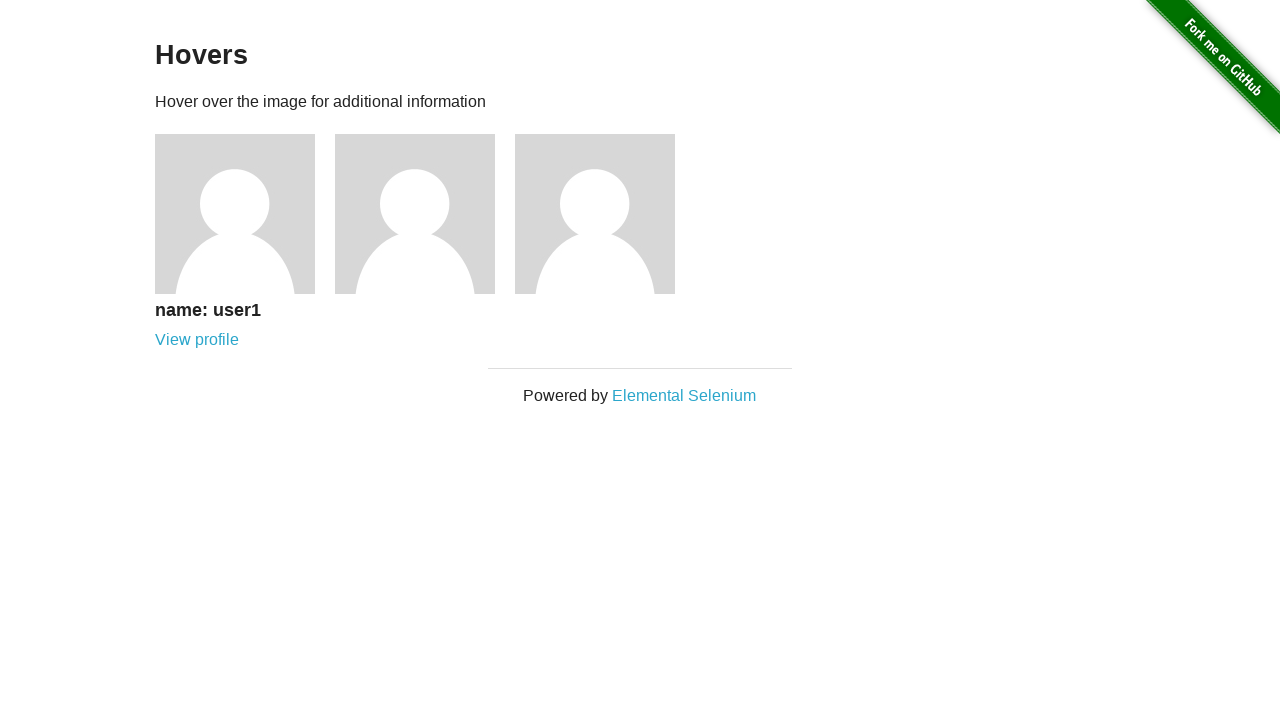

Retrieved caption text from first image
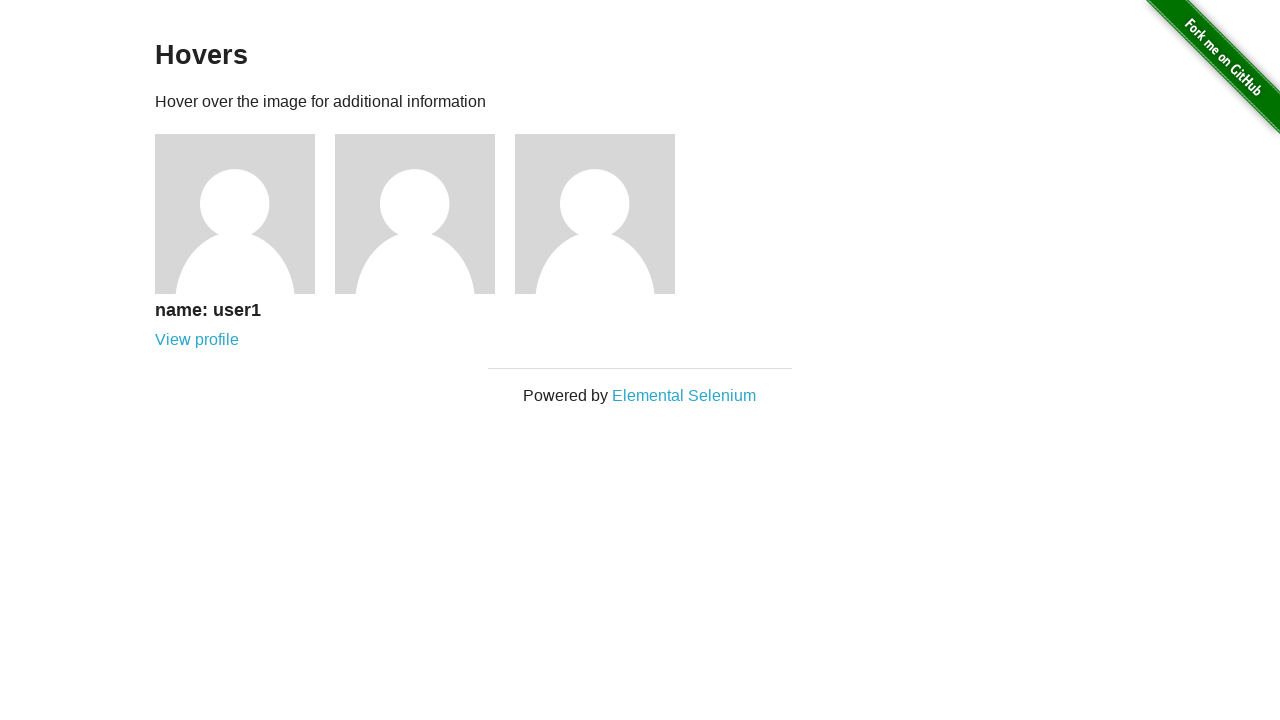

Verified first image caption is 'name: user1'
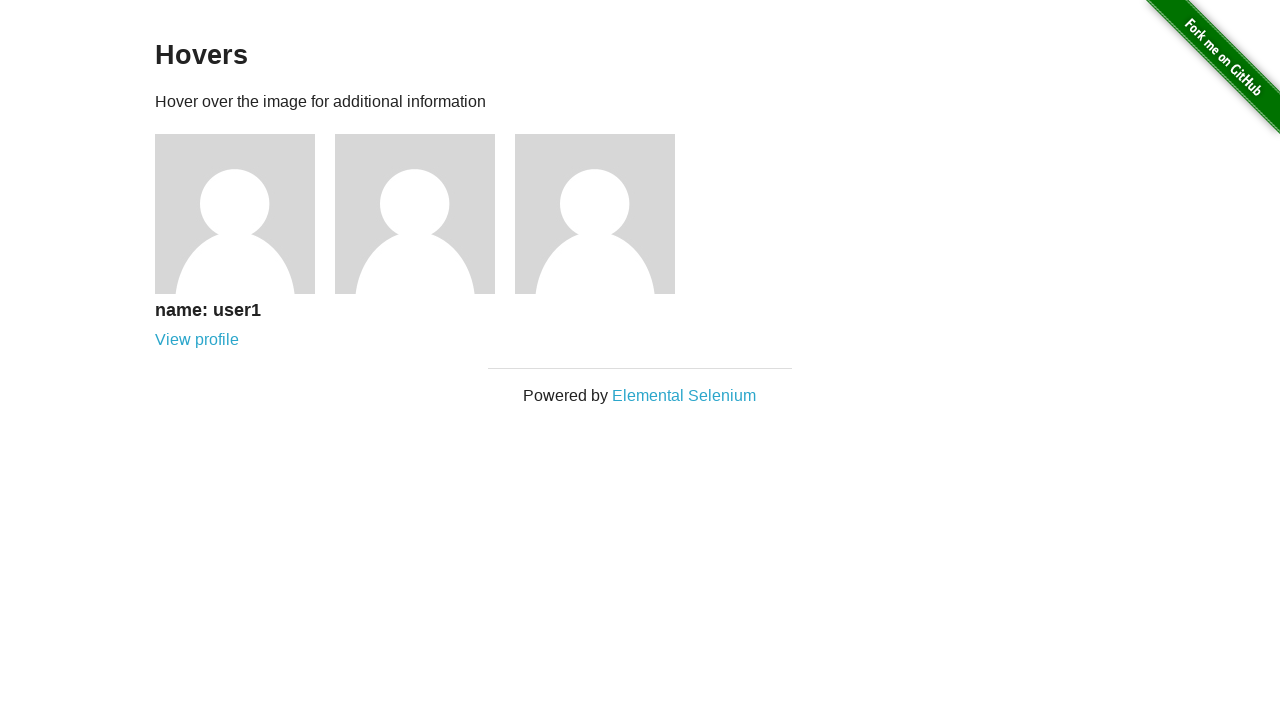

Hovered over second image at (425, 214) on #content .figure:nth-of-type(2)
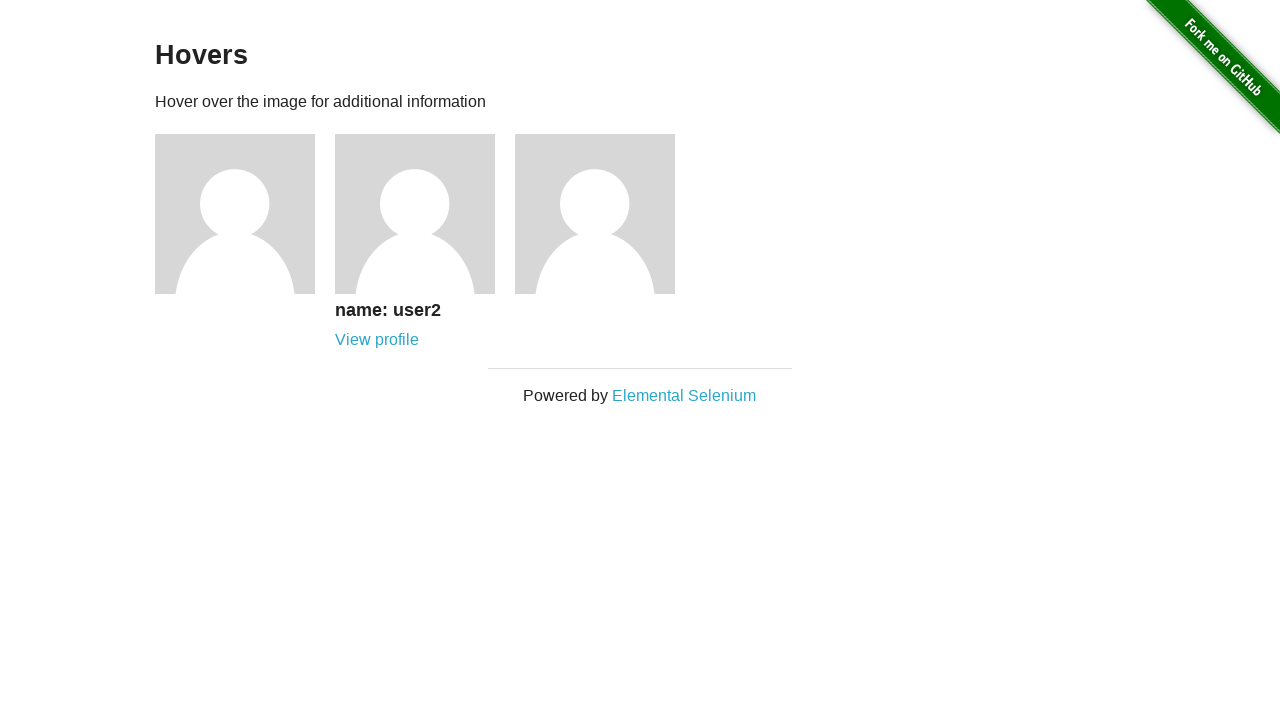

Retrieved caption text from second image
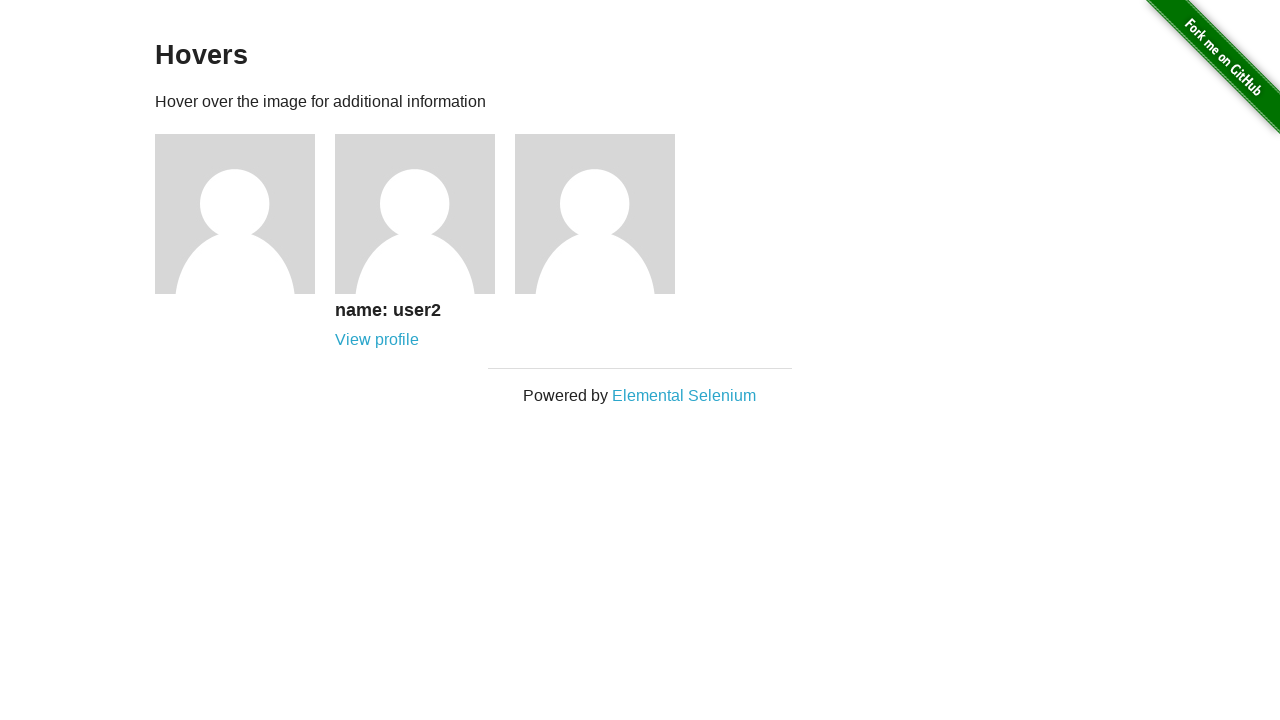

Verified second image caption is 'name: user2'
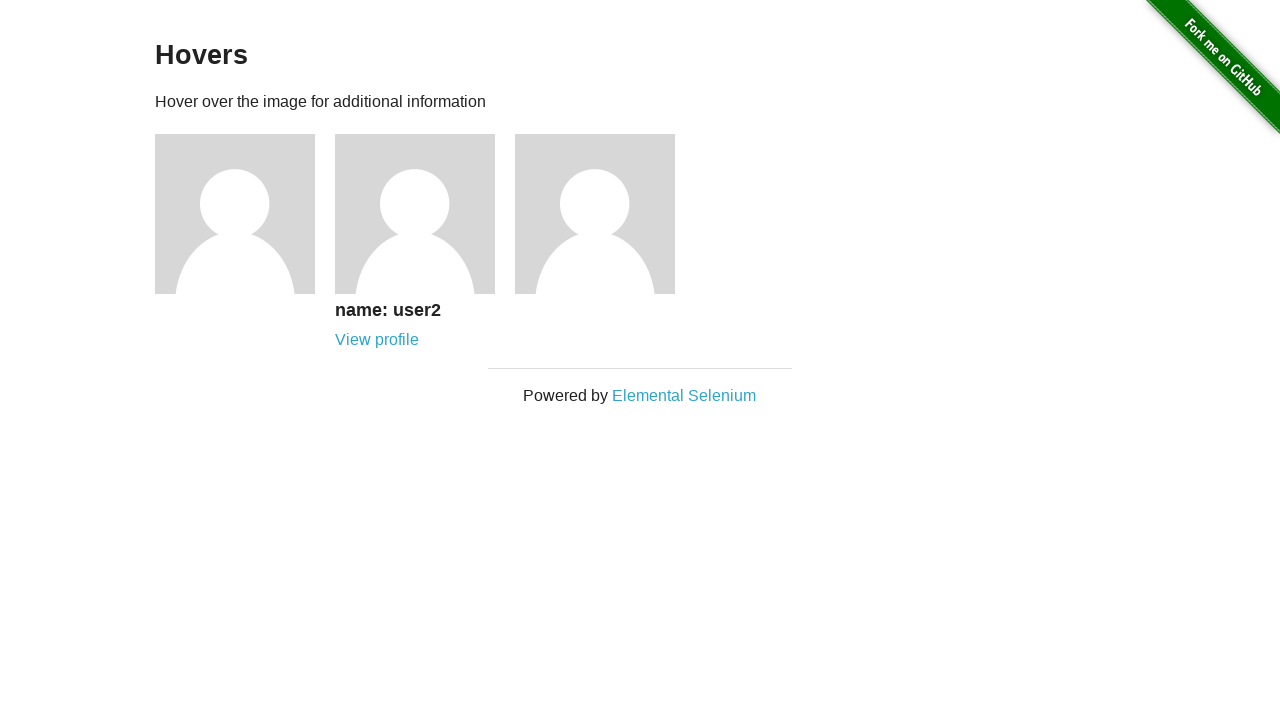

Hovered over third image at (605, 214) on #content .figure:nth-of-type(3)
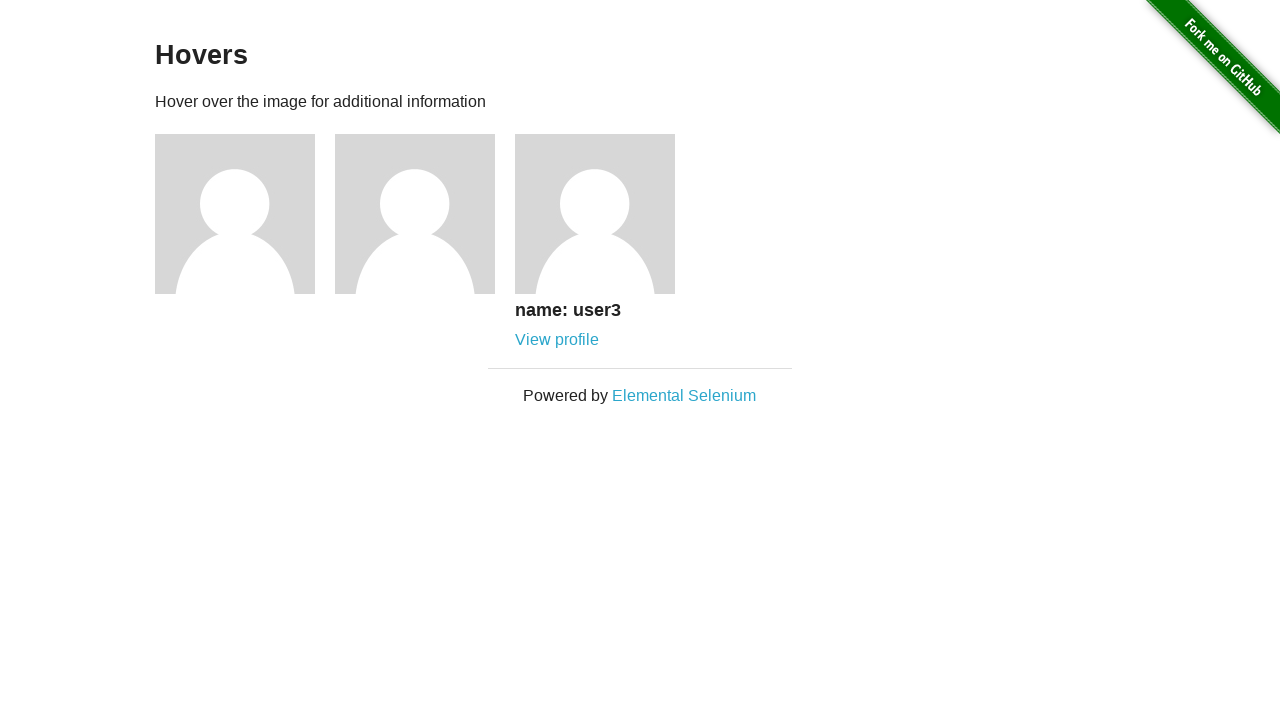

Retrieved caption text from third image
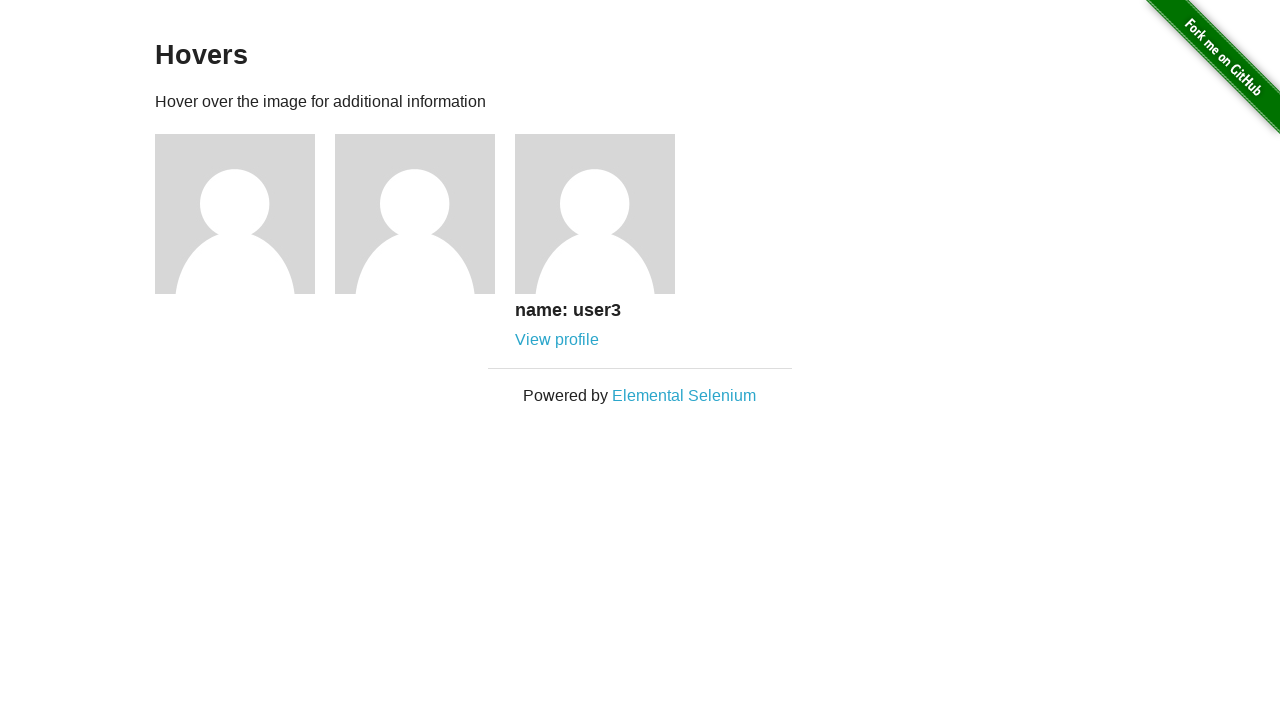

Verified third image caption is 'name: user3'
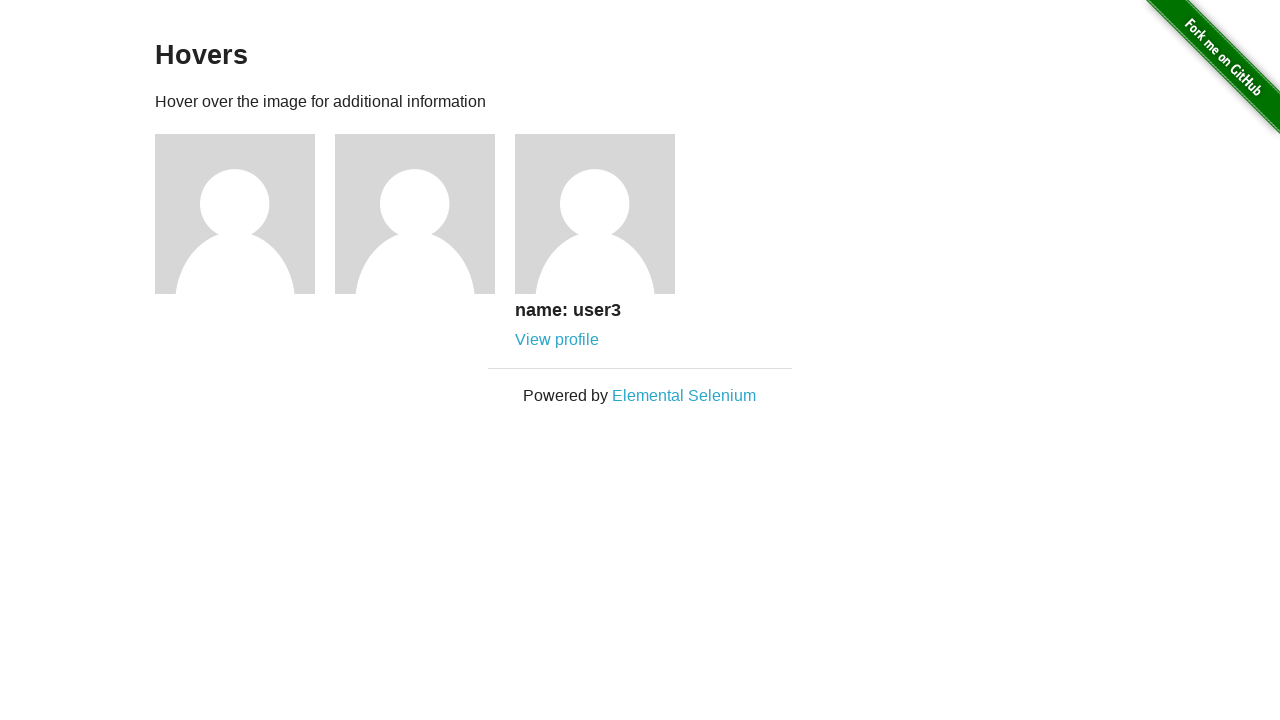

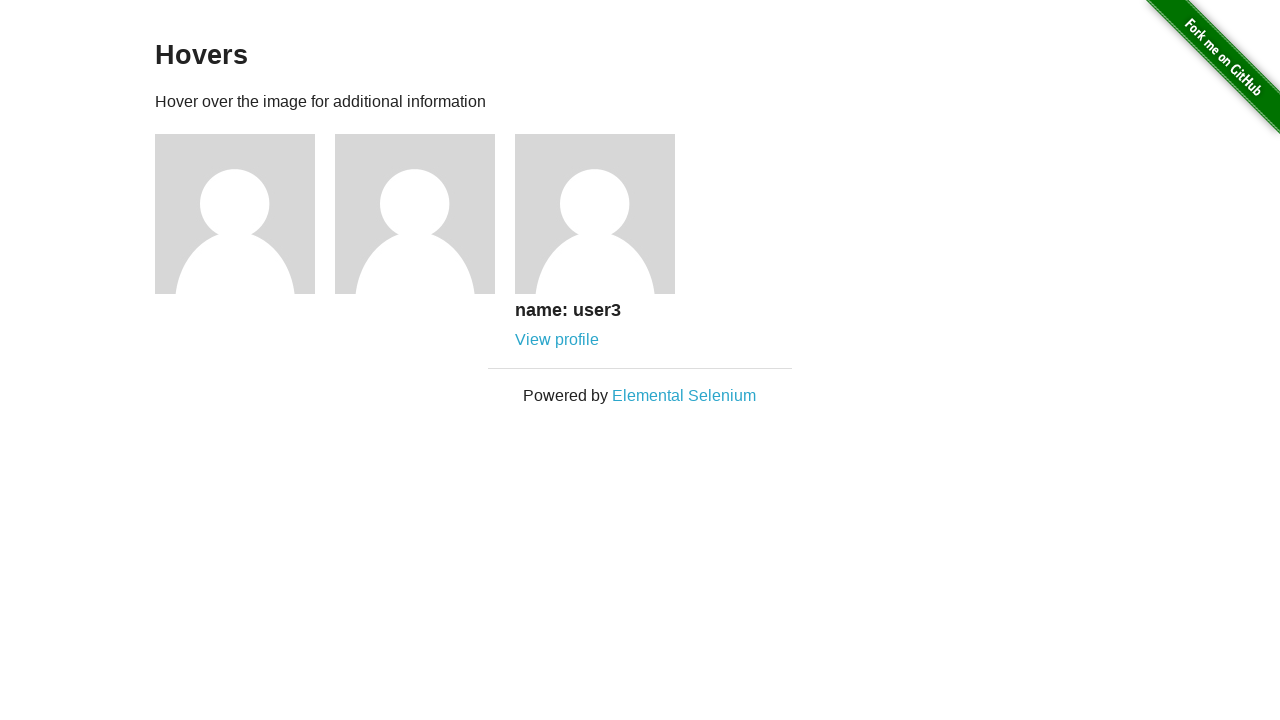